Tests the D2Lang online playground by filling code into the editor, clicking the compile button, and selecting a theme from the theme menu.

Starting URL: https://play.d2lang.com

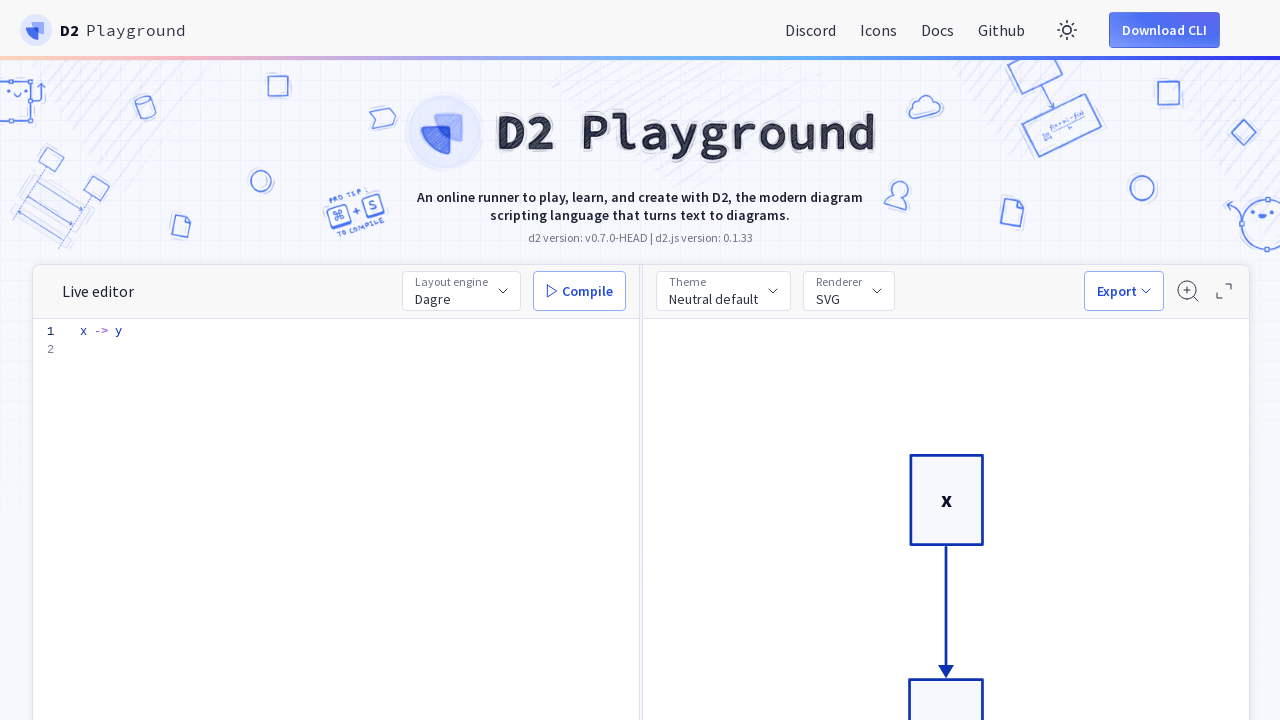

Filled D2Lang editor with circle shape code on #editor-main > div > div.overflow-guard > textarea
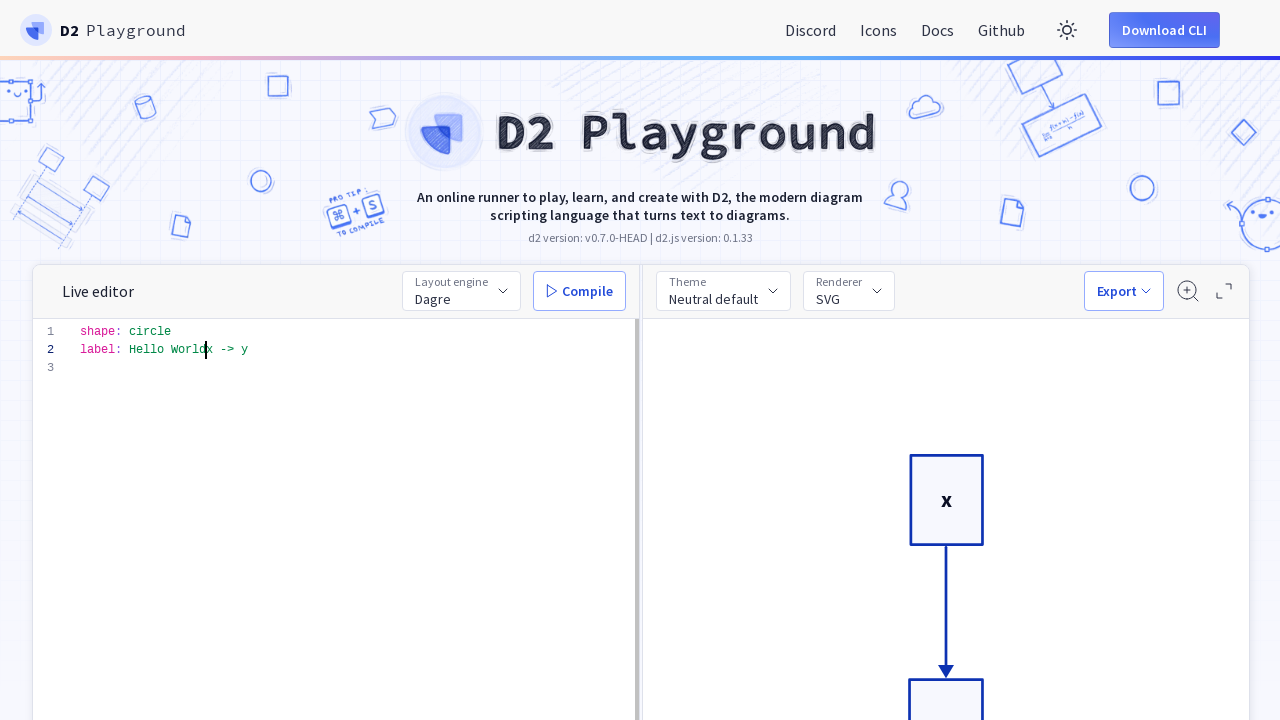

Clicked compile button to render the D2 code at (580, 291) on #compile-btn
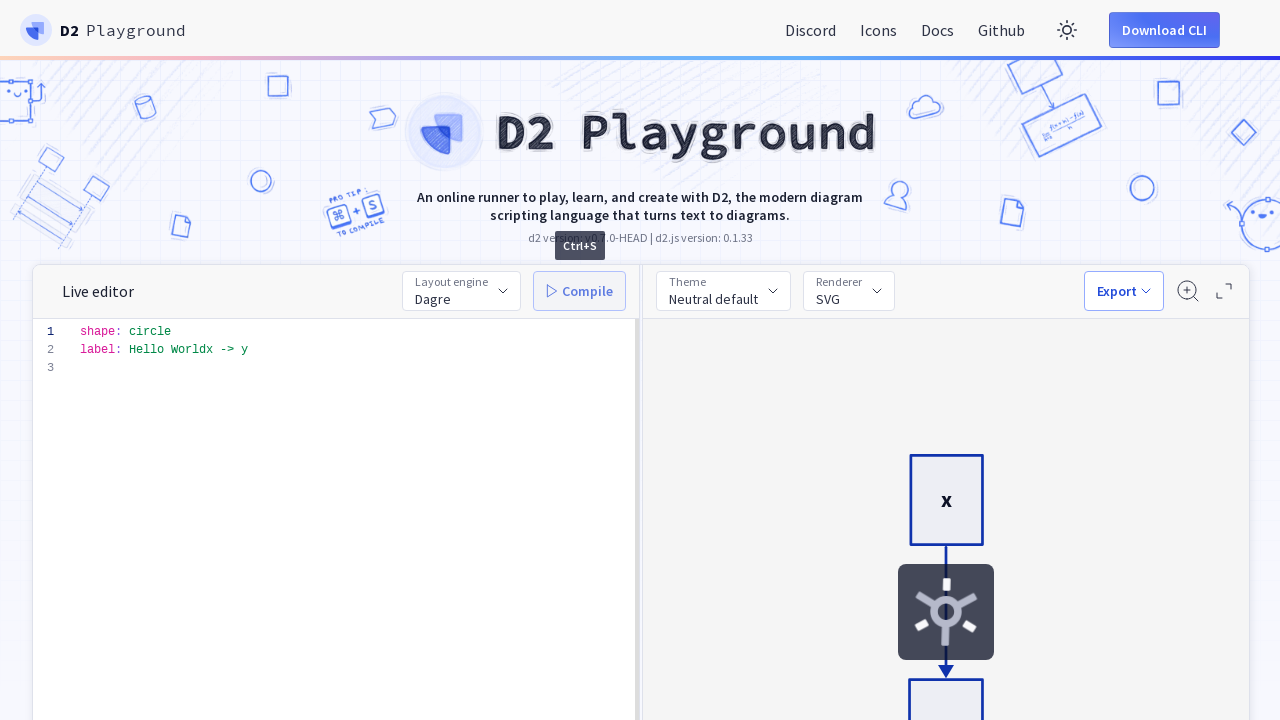

Waited for compilation to complete and theme button to appear
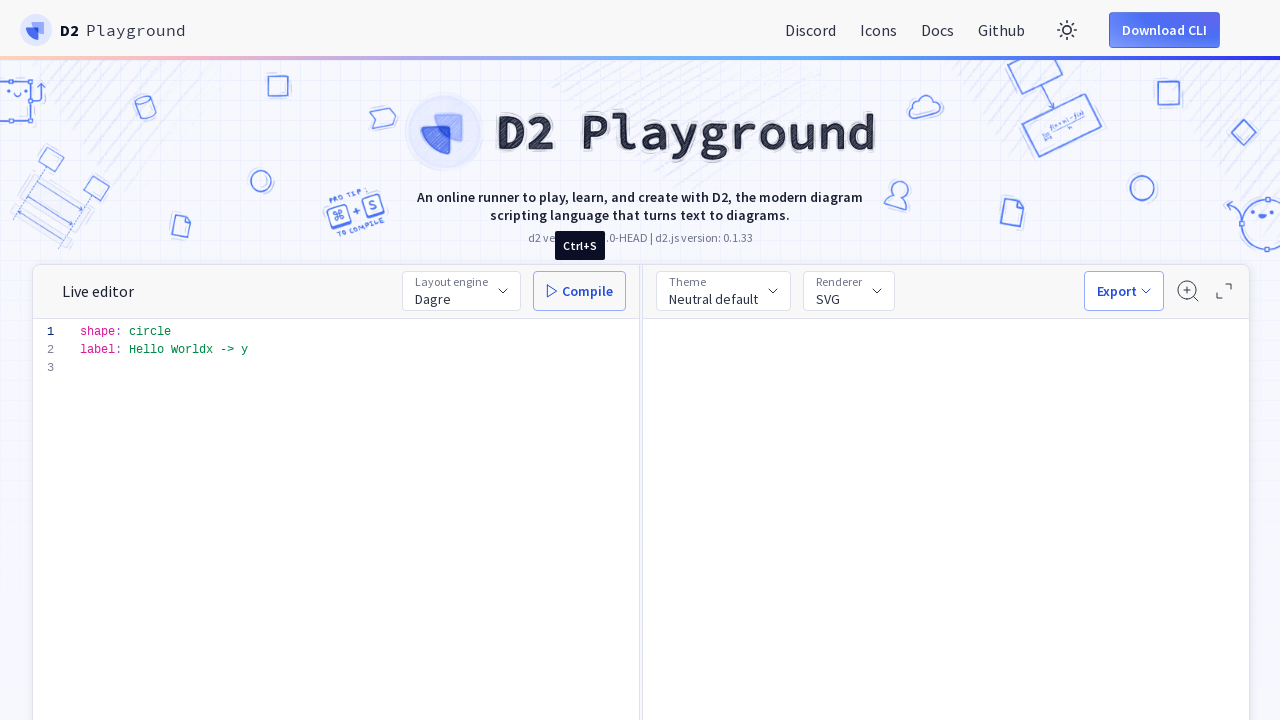

Clicked theme button to open theme menu at (723, 291) on #theme-btn
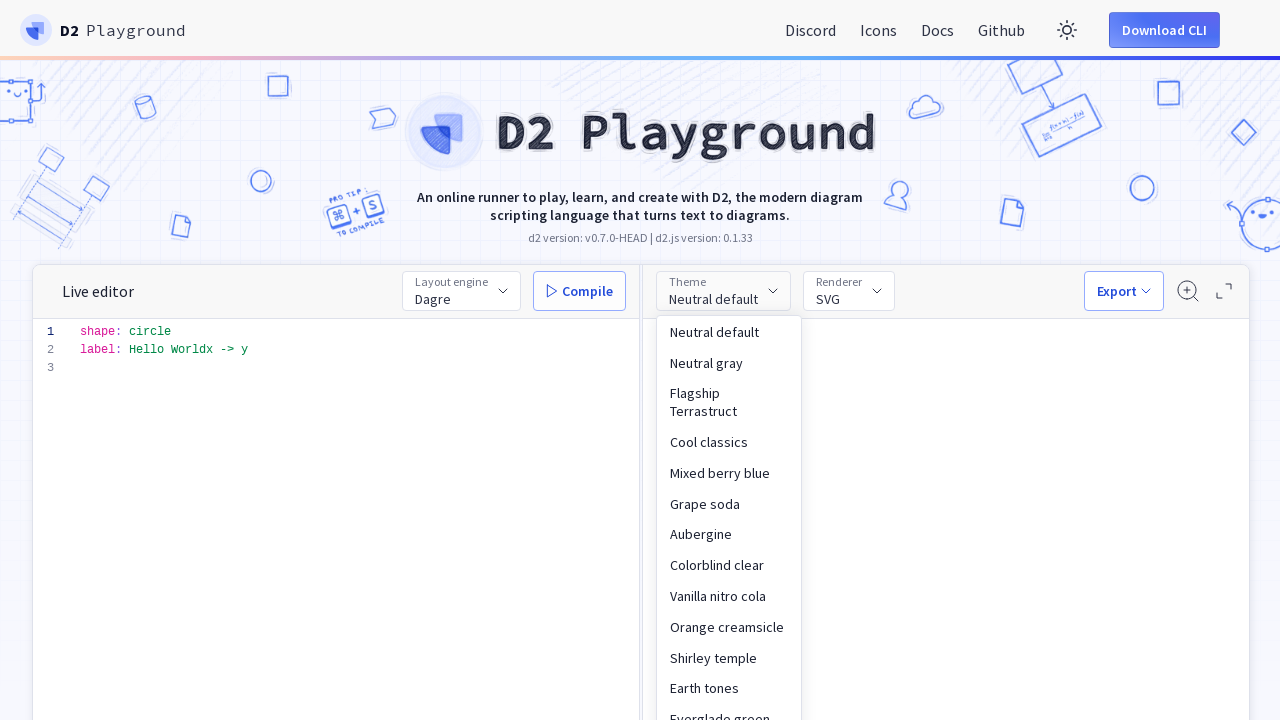

Selected 'Neutral gray' theme from theme menu at (729, 363) on text=Neutral gray
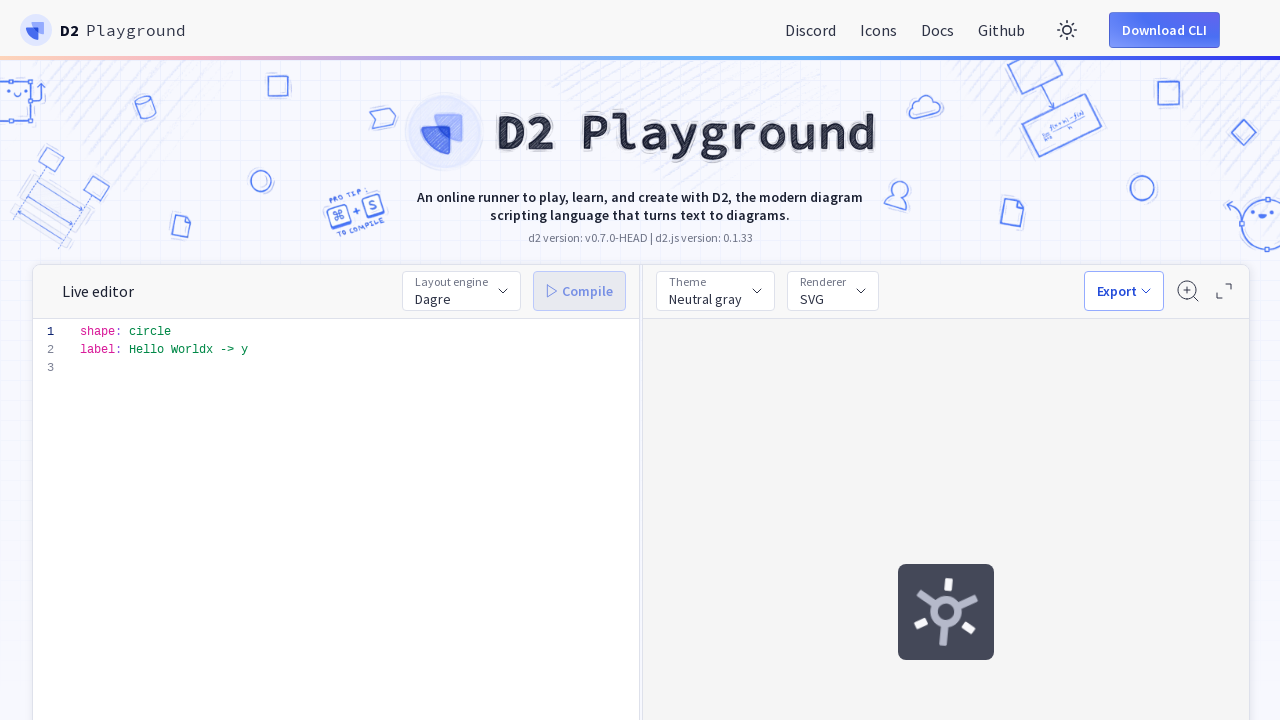

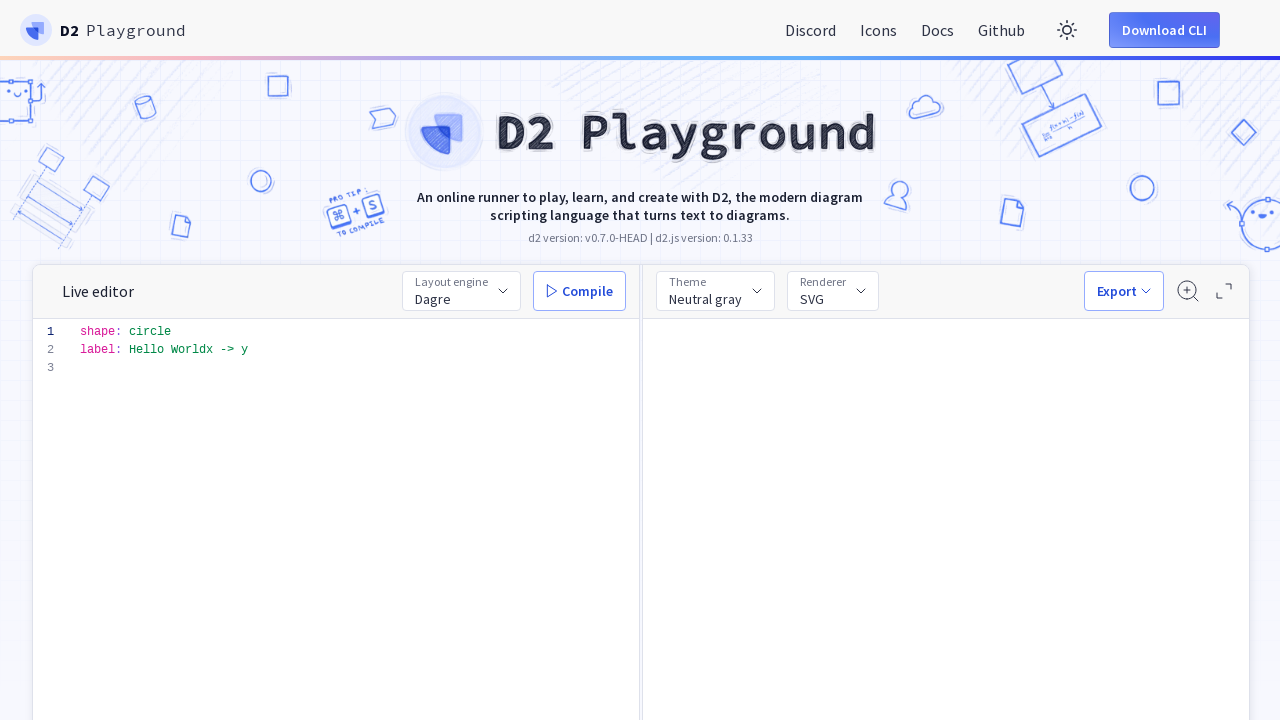